Tests iframe handling by switching to frames and clicking buttons inside regular and nested frames on a test website

Starting URL: https://www.leafground.com/frame.xhtml

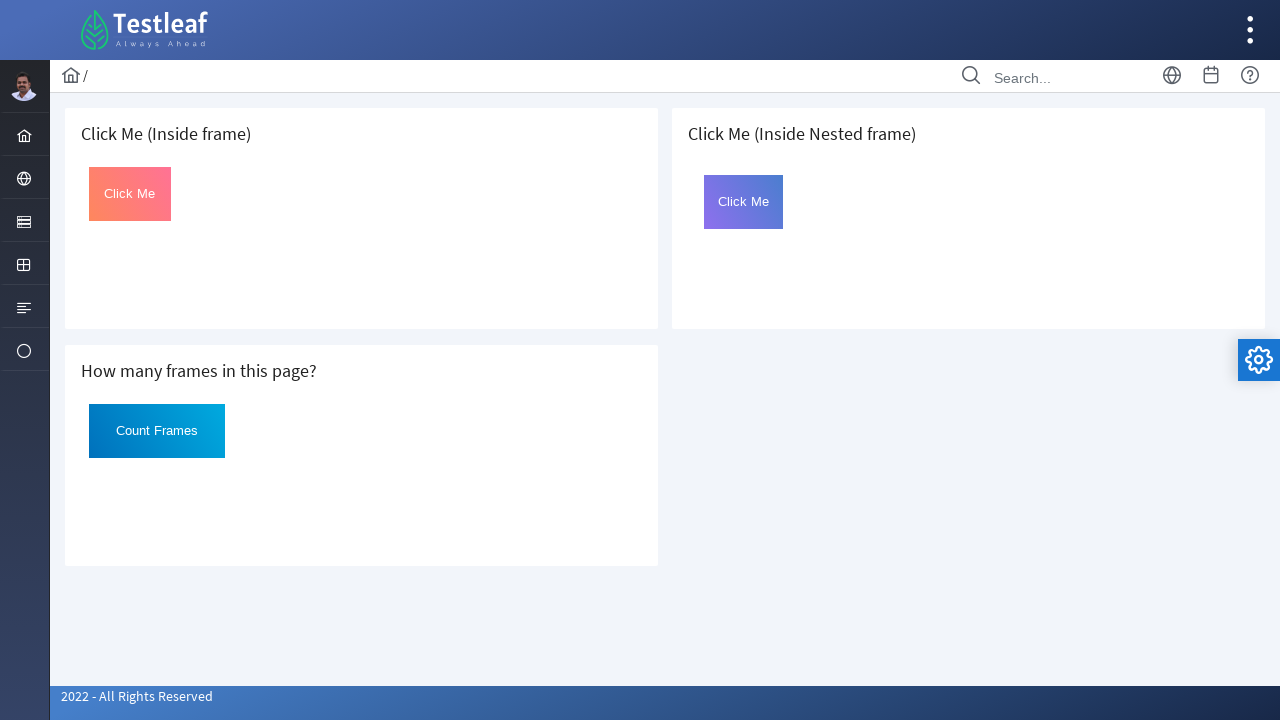

Located first iframe on the page
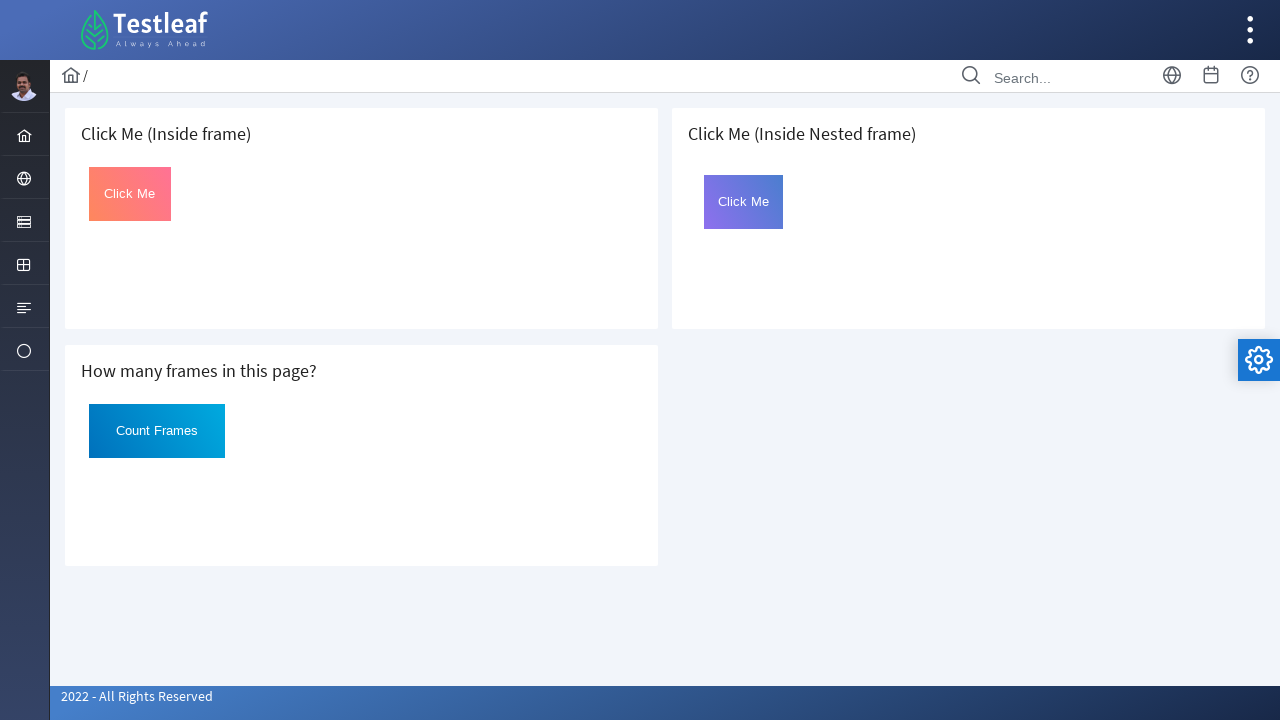

Clicked button with id 'Click' inside first frame at (130, 194) on iframe >> nth=0 >> internal:control=enter-frame >> button#Click
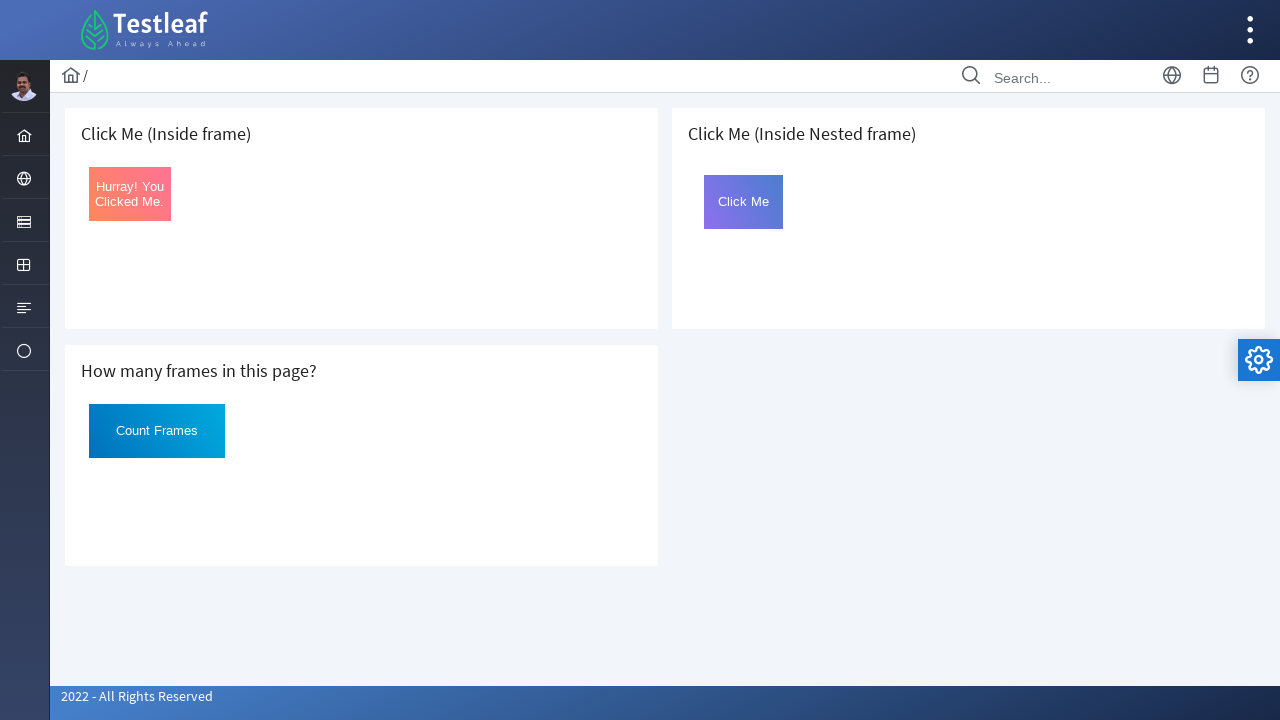

Located outer iframe containing nested frames
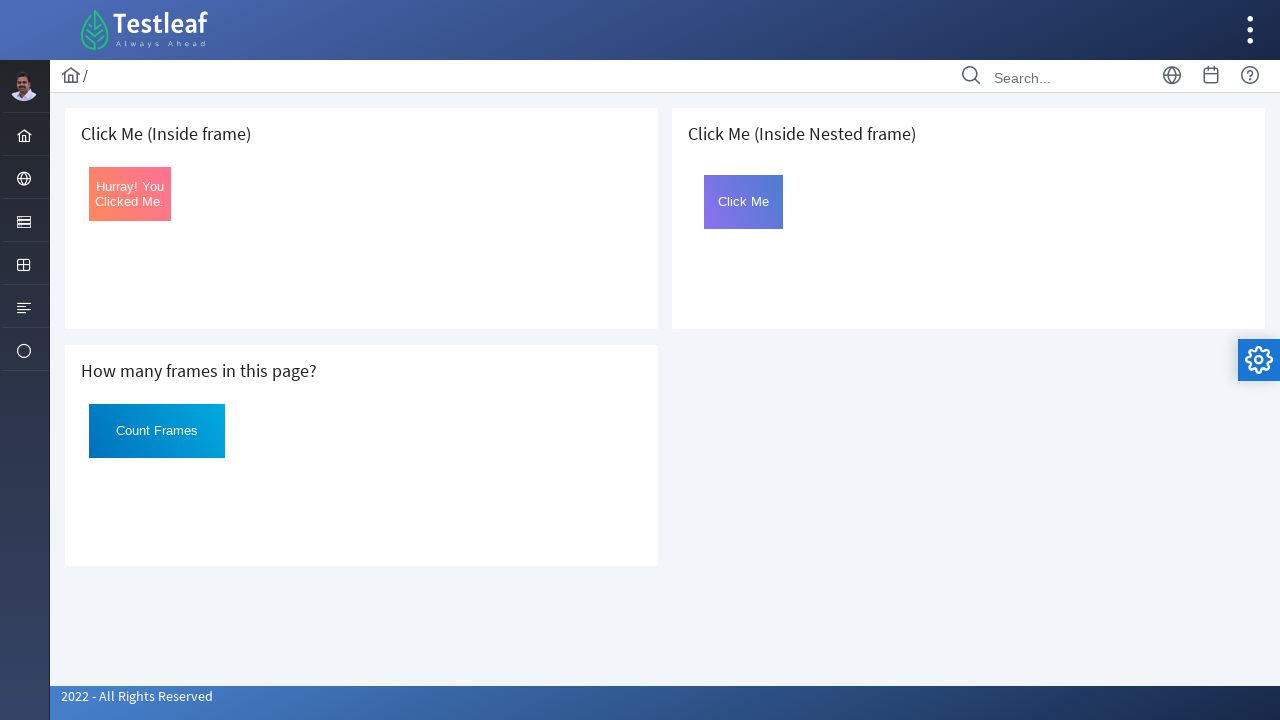

Located inner frame named 'frame2' inside outer frame
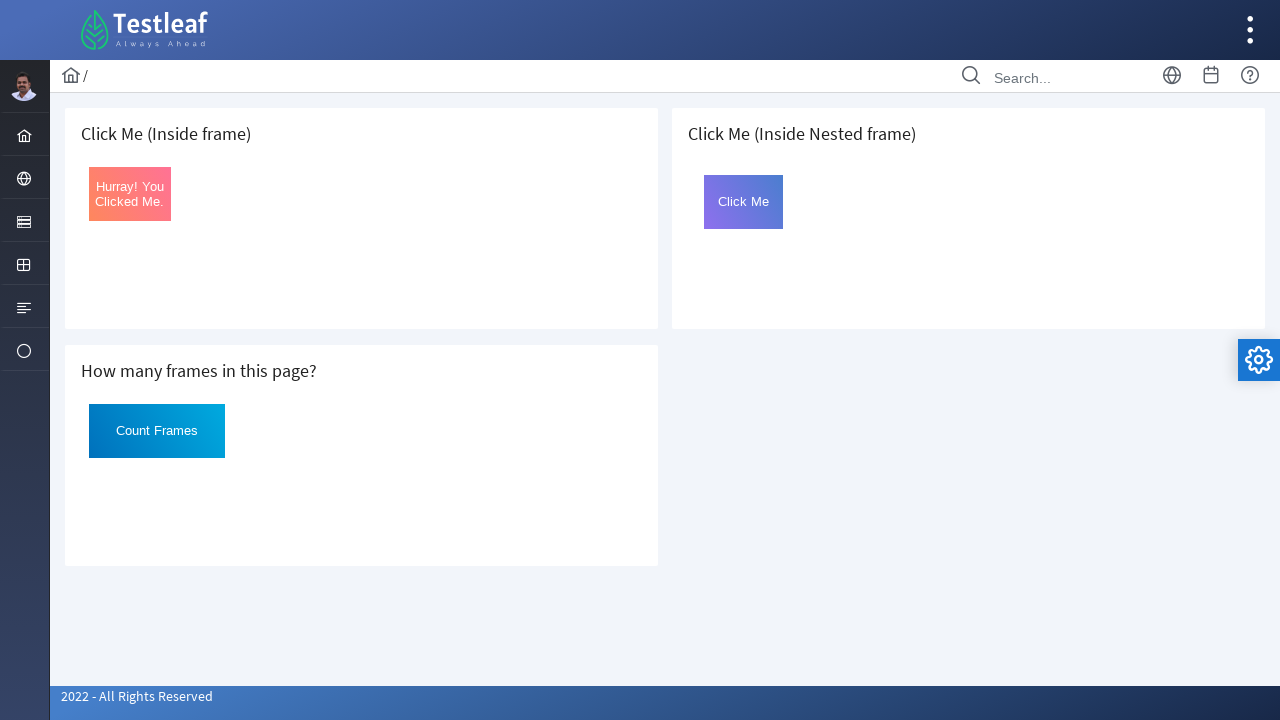

Clicked 'Click Me' button inside nested frame at (744, 202) on xpath=//h5[contains(text(), 'Click Me (Inside Nested frame)')]/following-sibling
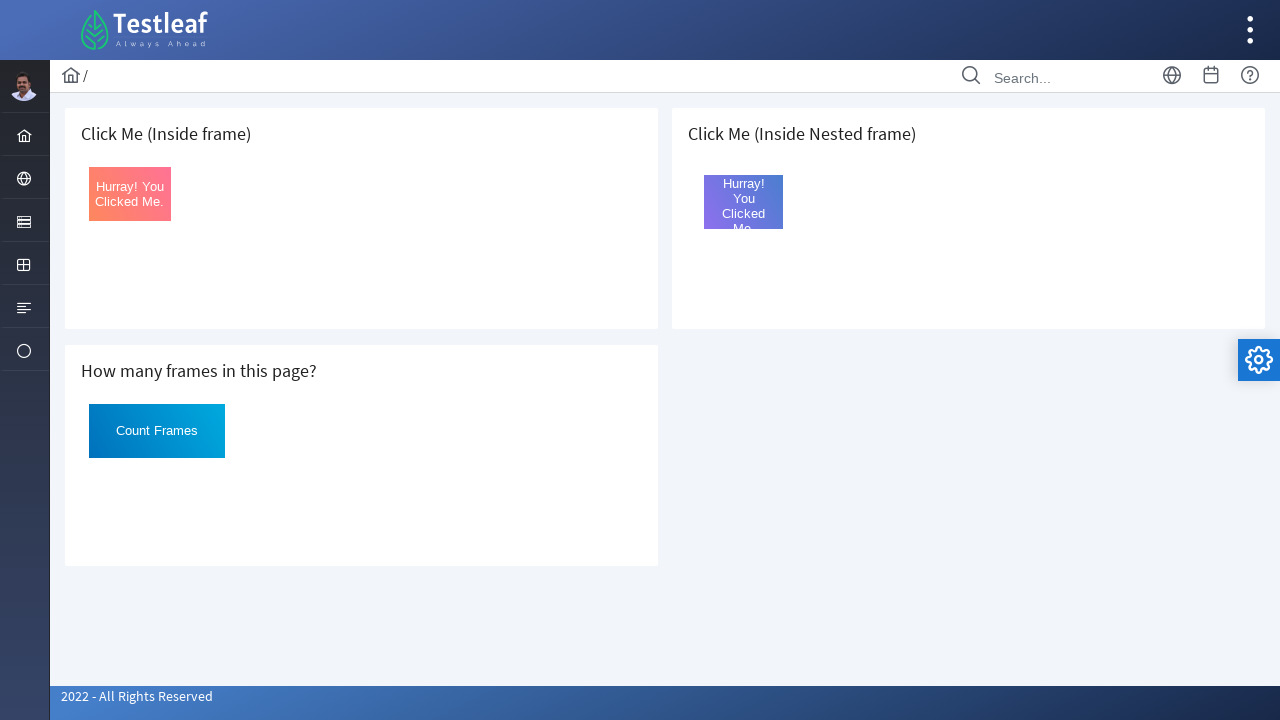

Waited 1 second to observe results
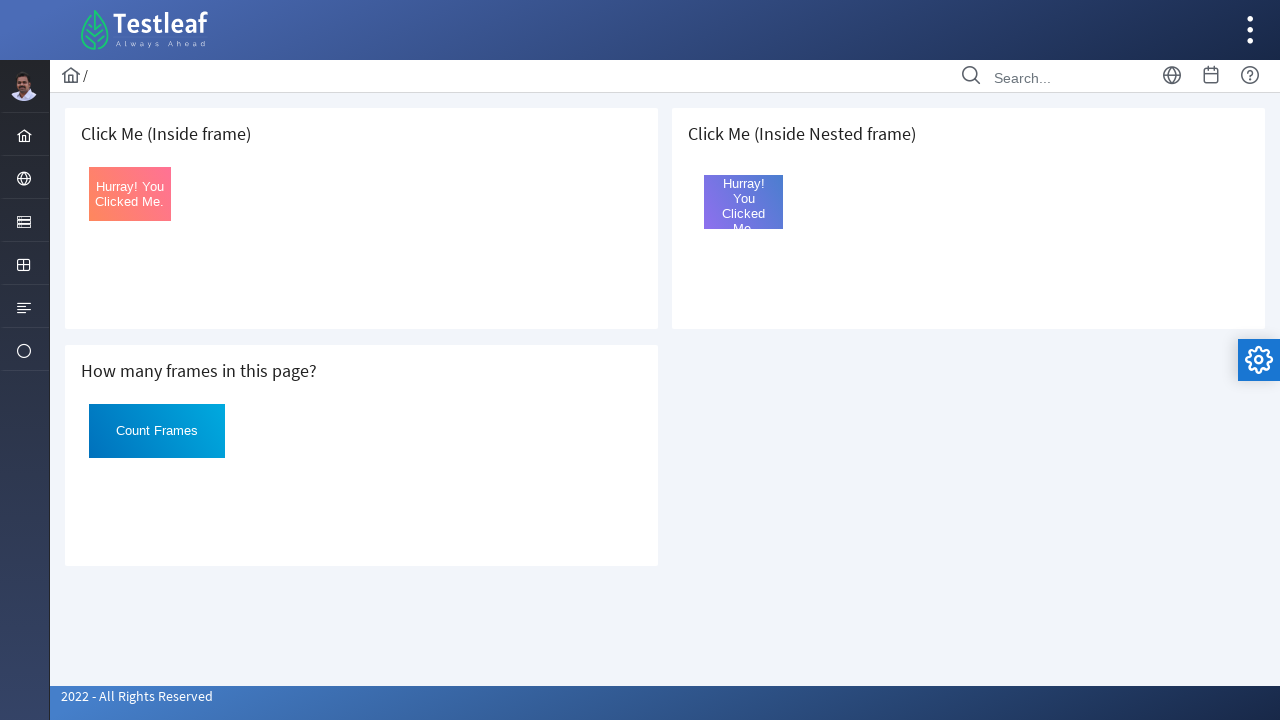

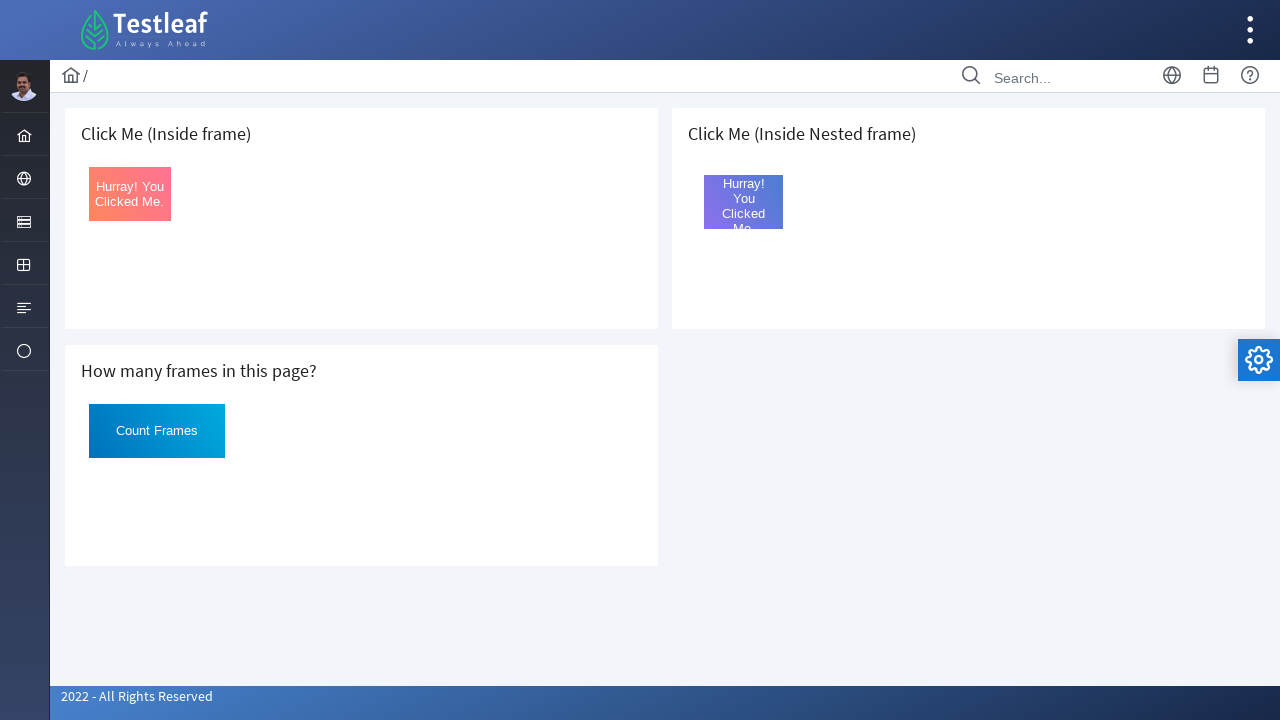